Clicks the Start button, monitors the progress bar until it reaches 75%, then clicks Stop and verifies the result

Starting URL: http://uitestingplayground.com/progressbar

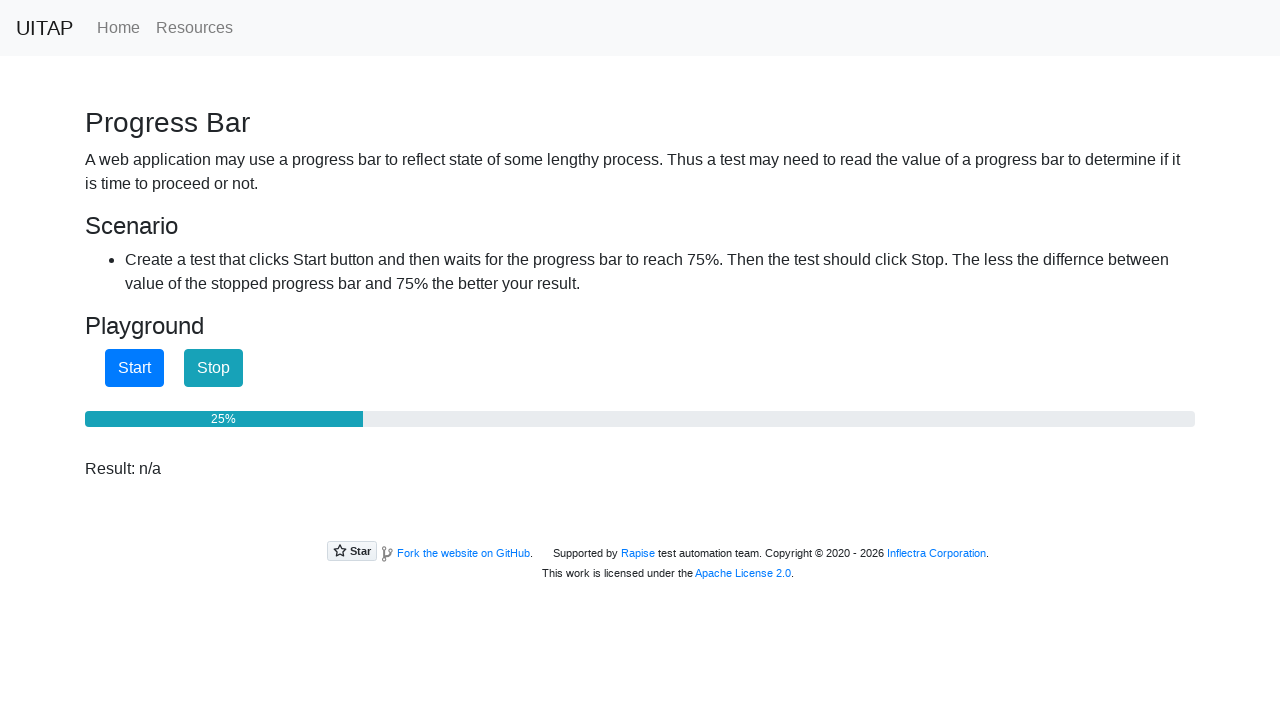

Start button loaded and ready
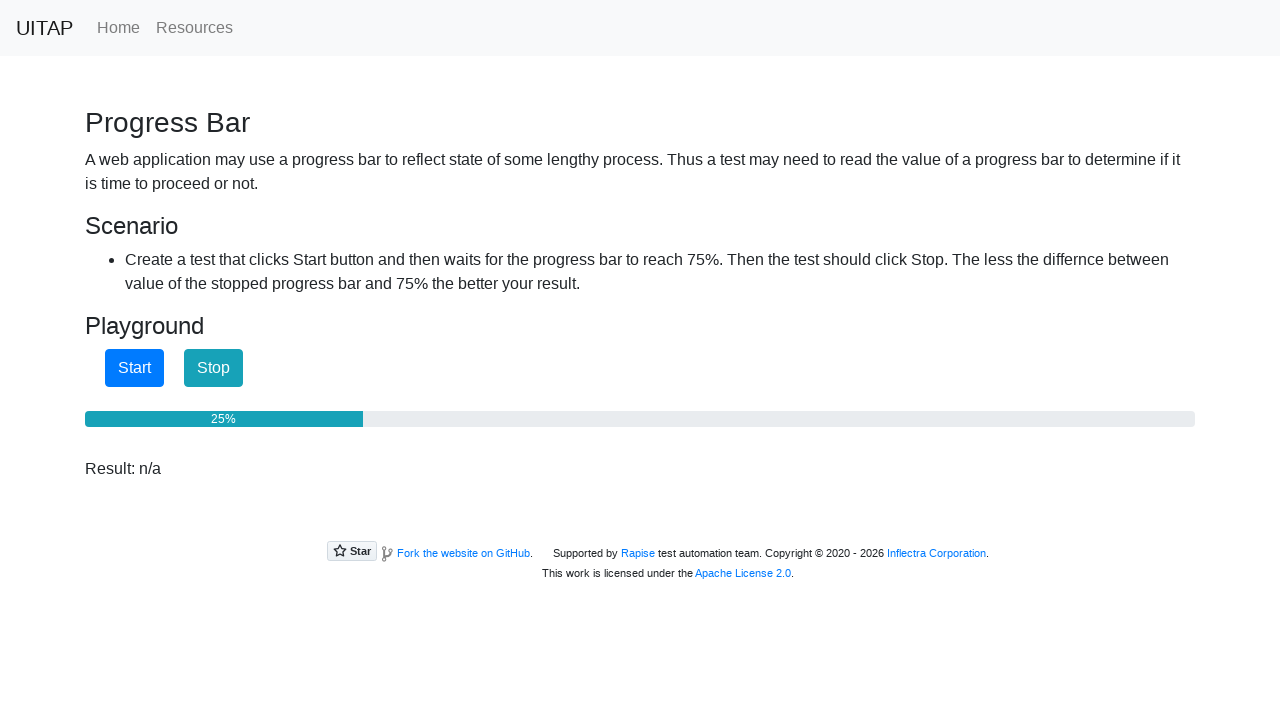

Clicked Start button to begin progress bar at (134, 368) on #startButton
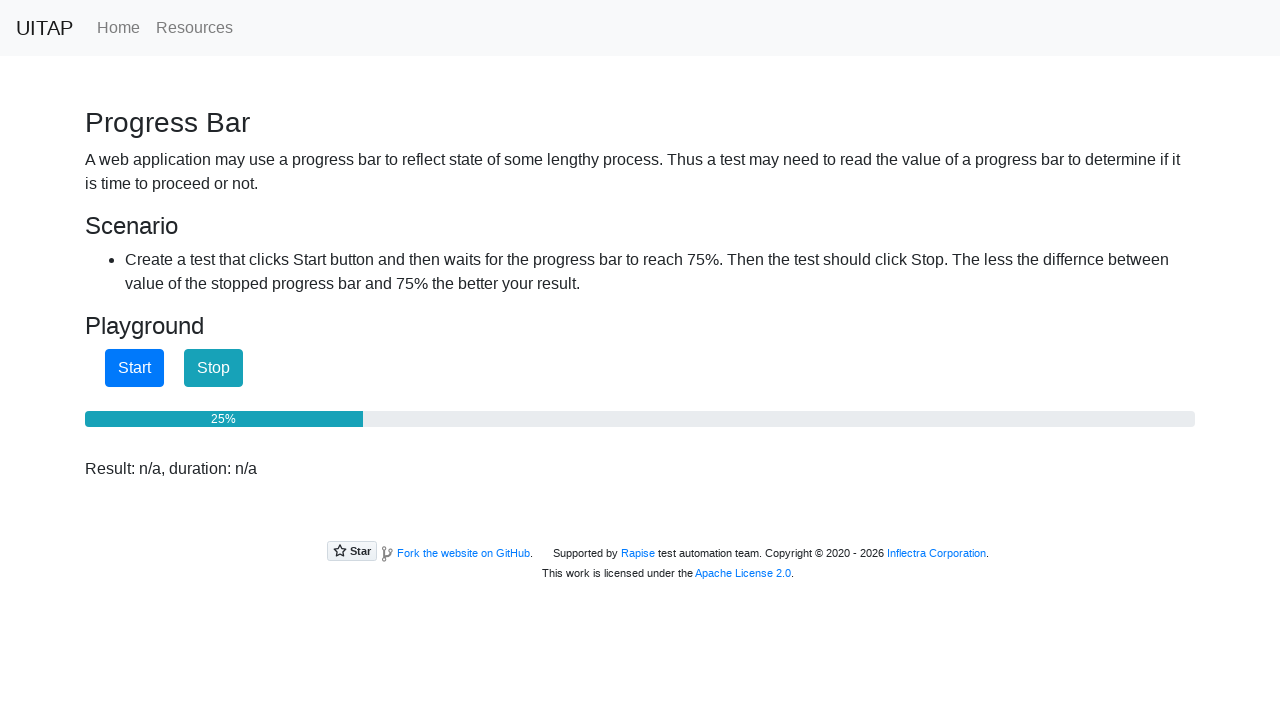

Progress bar reached 75%
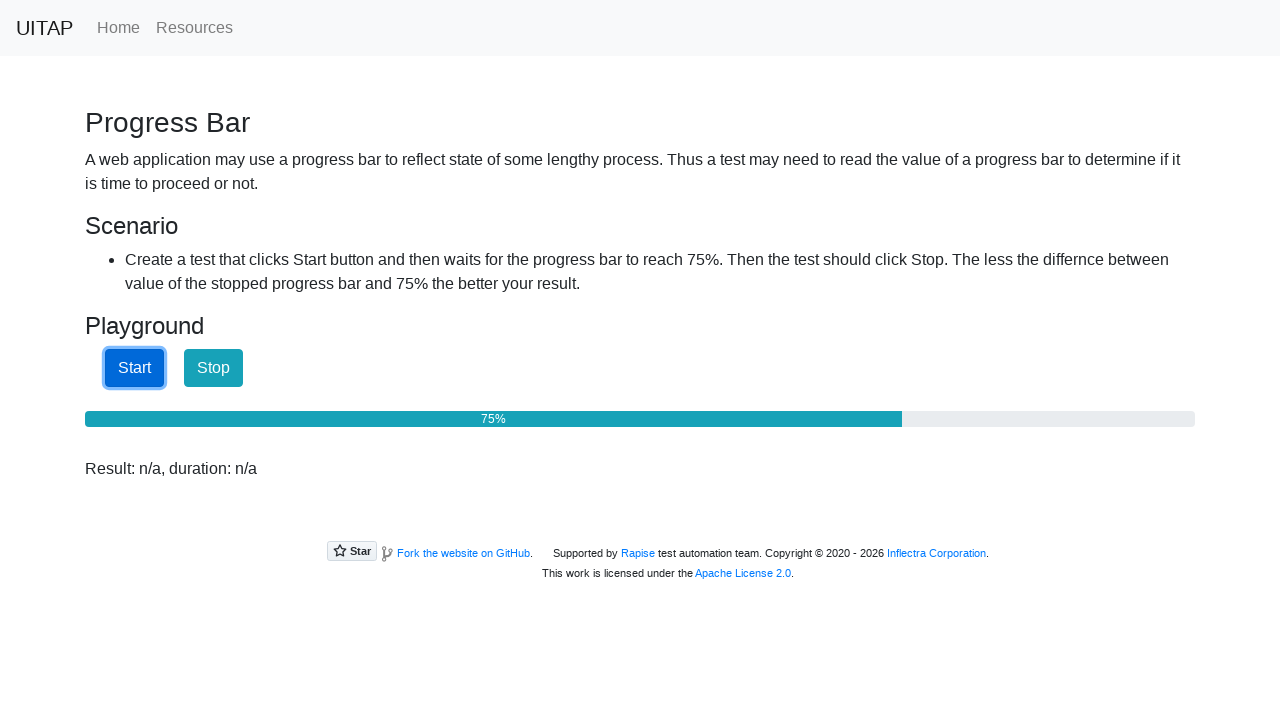

Clicked Stop button to halt progress bar at (214, 368) on #stopButton
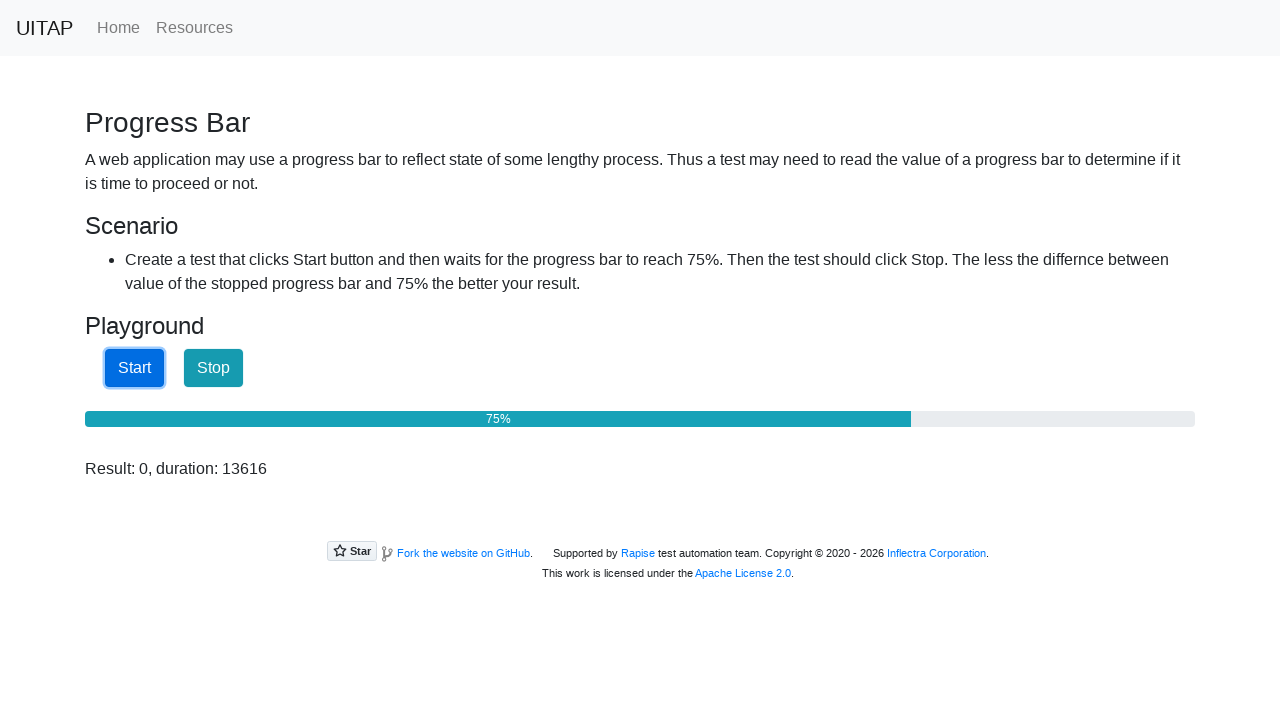

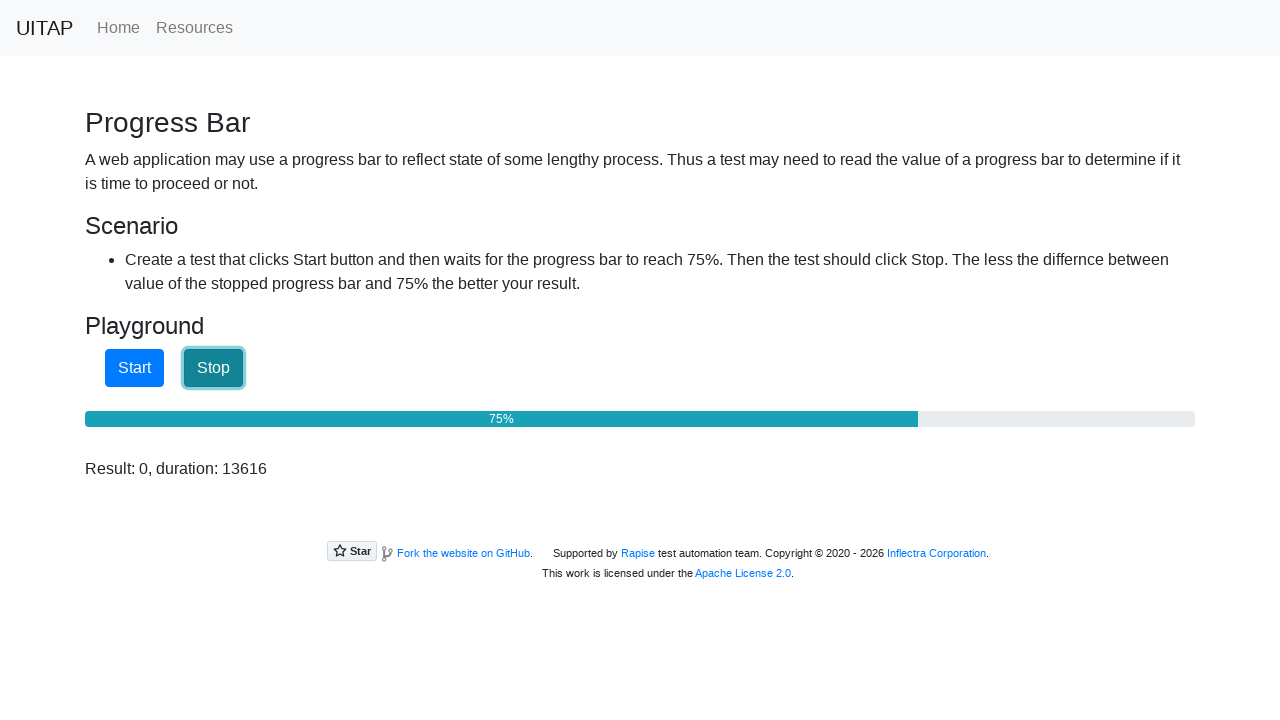